Tests subtraction functionality by subtracting 2 from 4 to verify the calculator returns 2.

Starting URL: https://testsheepnz.github.io/BasicCalculator

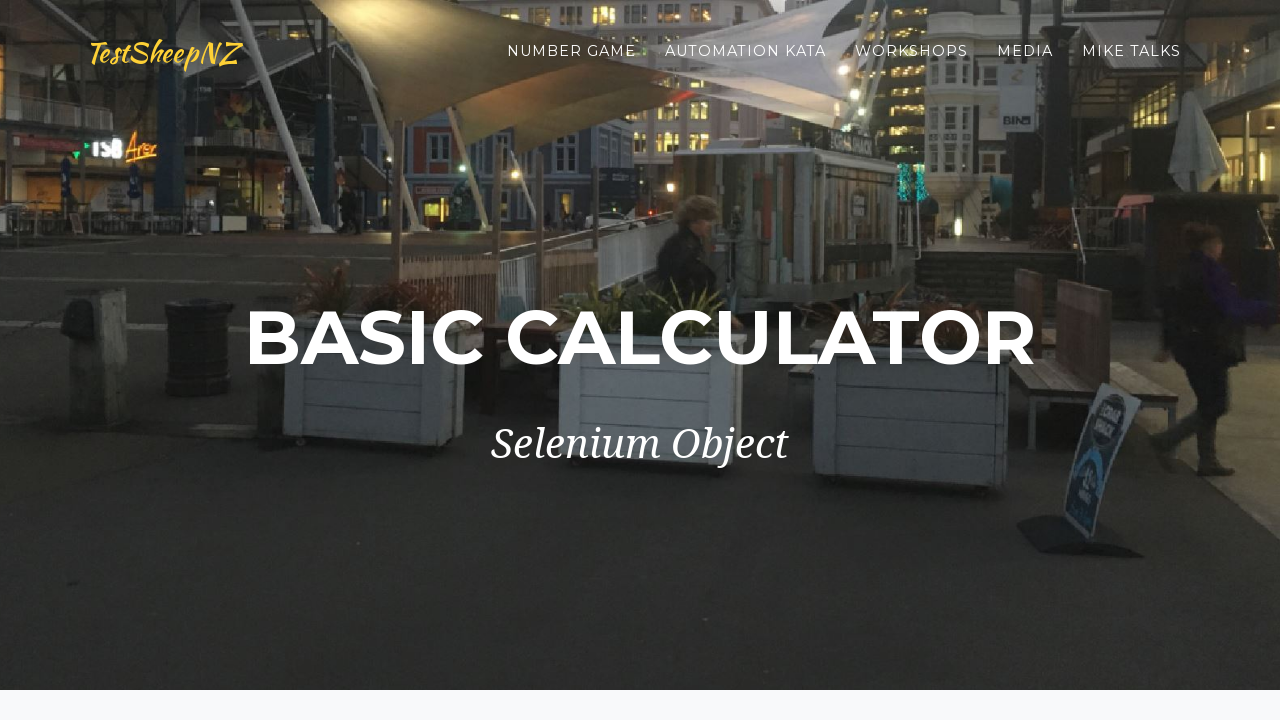

Selected 'Prototype' build version on #selectBuild
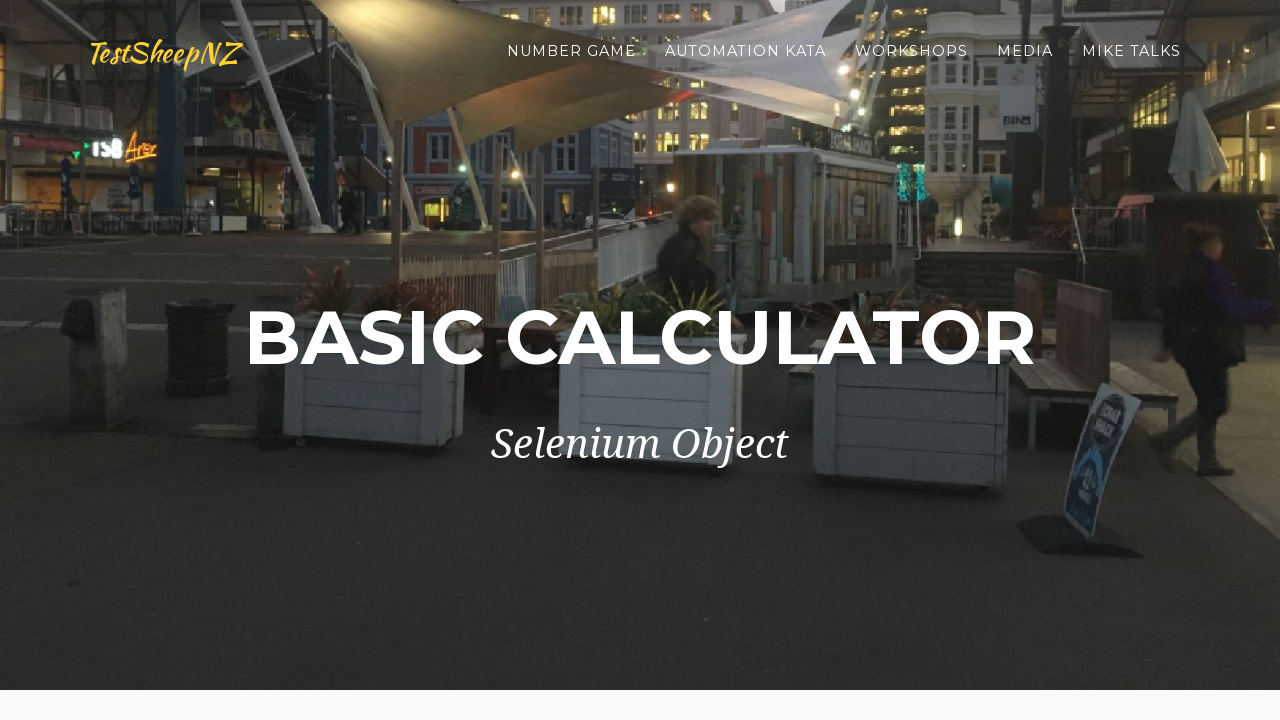

Entered '4' in the first number field on #number1Field
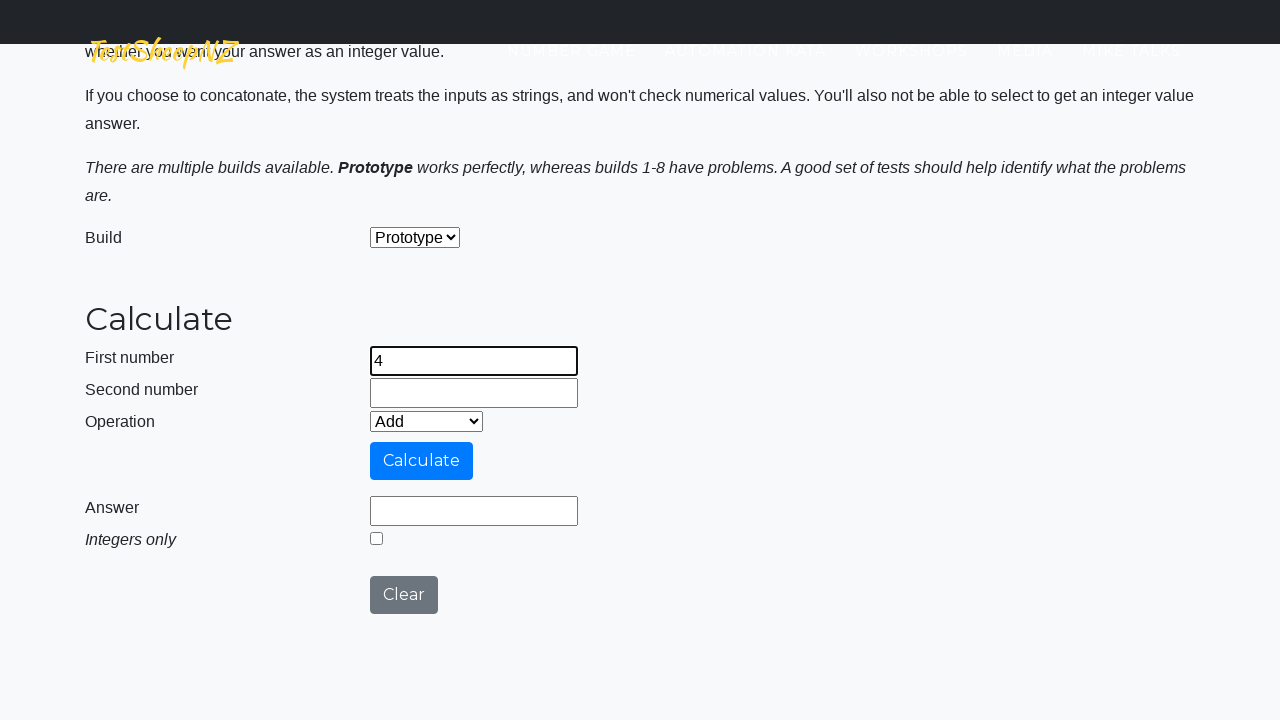

Entered '2' in the second number field on #number2Field
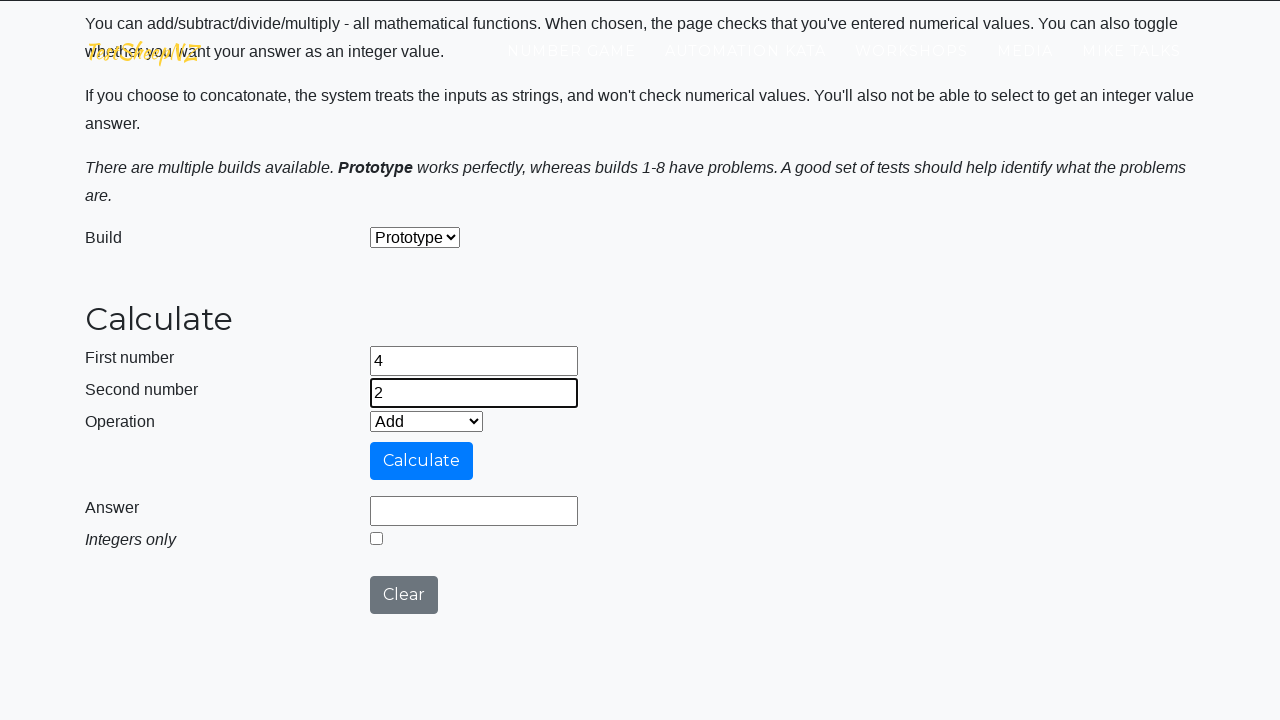

Selected 'Subtract' operation on #selectOperationDropdown
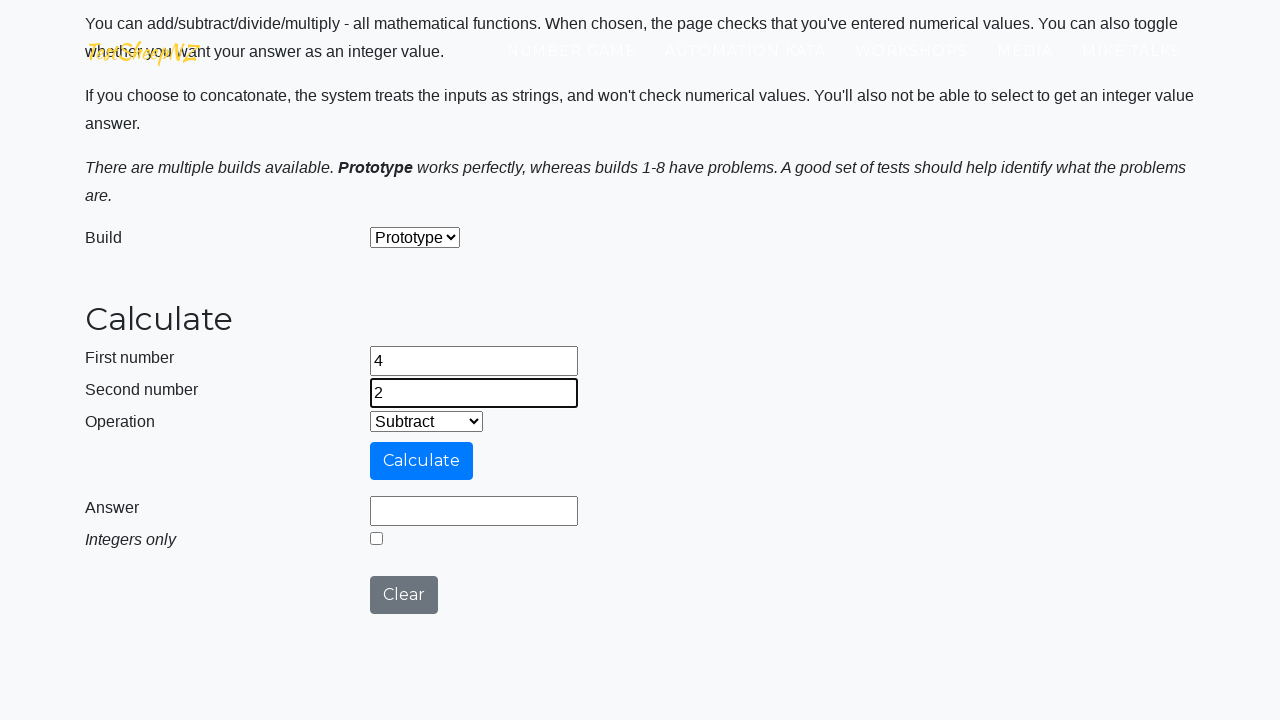

Clicked the calculate button at (422, 461) on #calculateButton
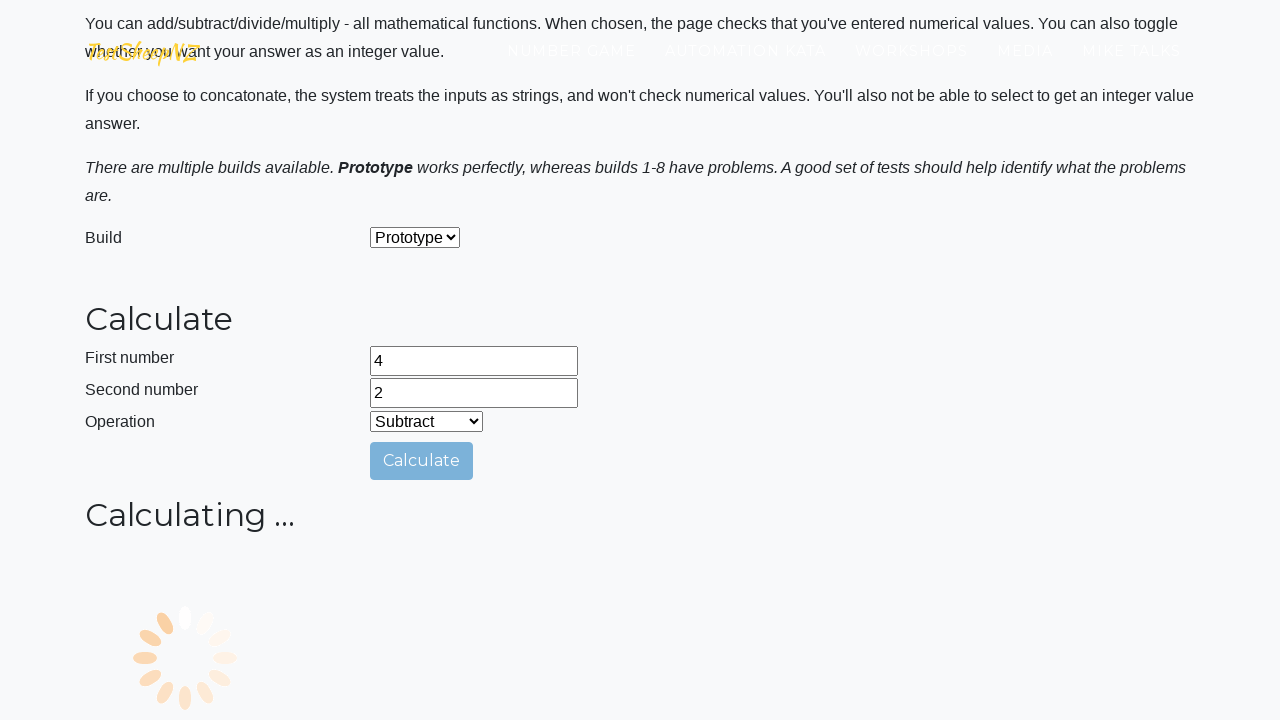

Verified calculator returned '2' as the result of 4 - 2
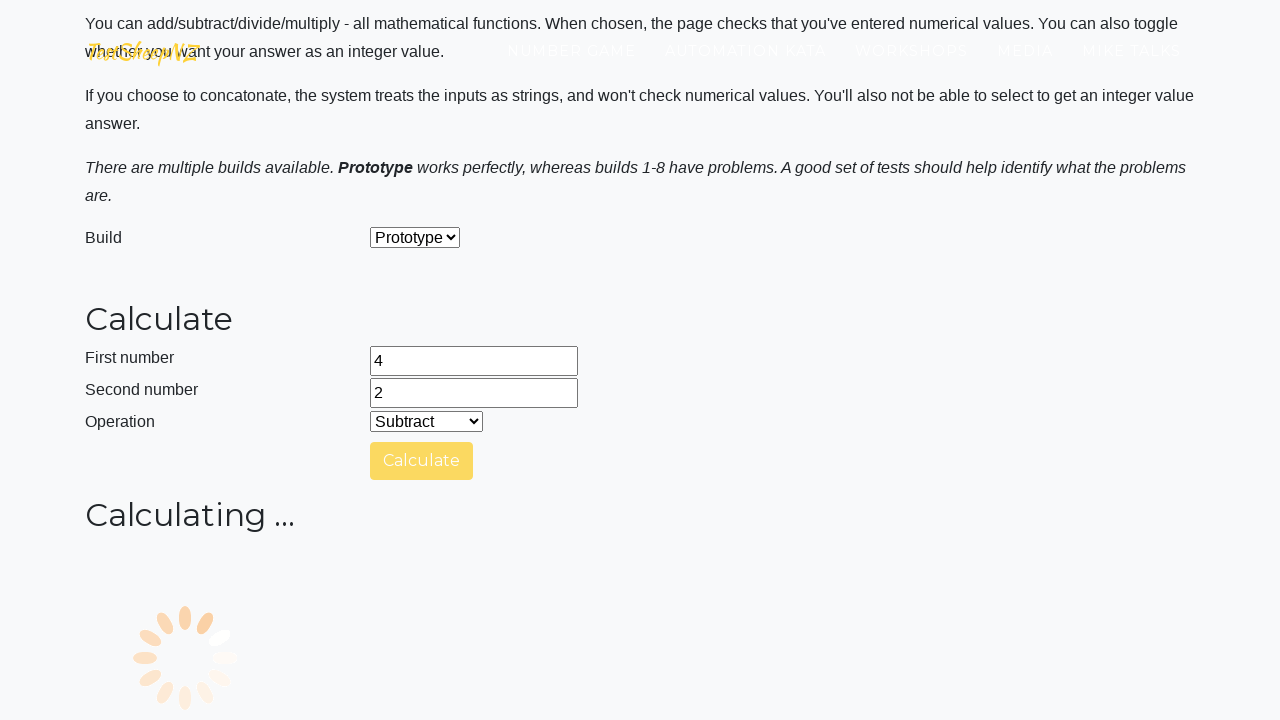

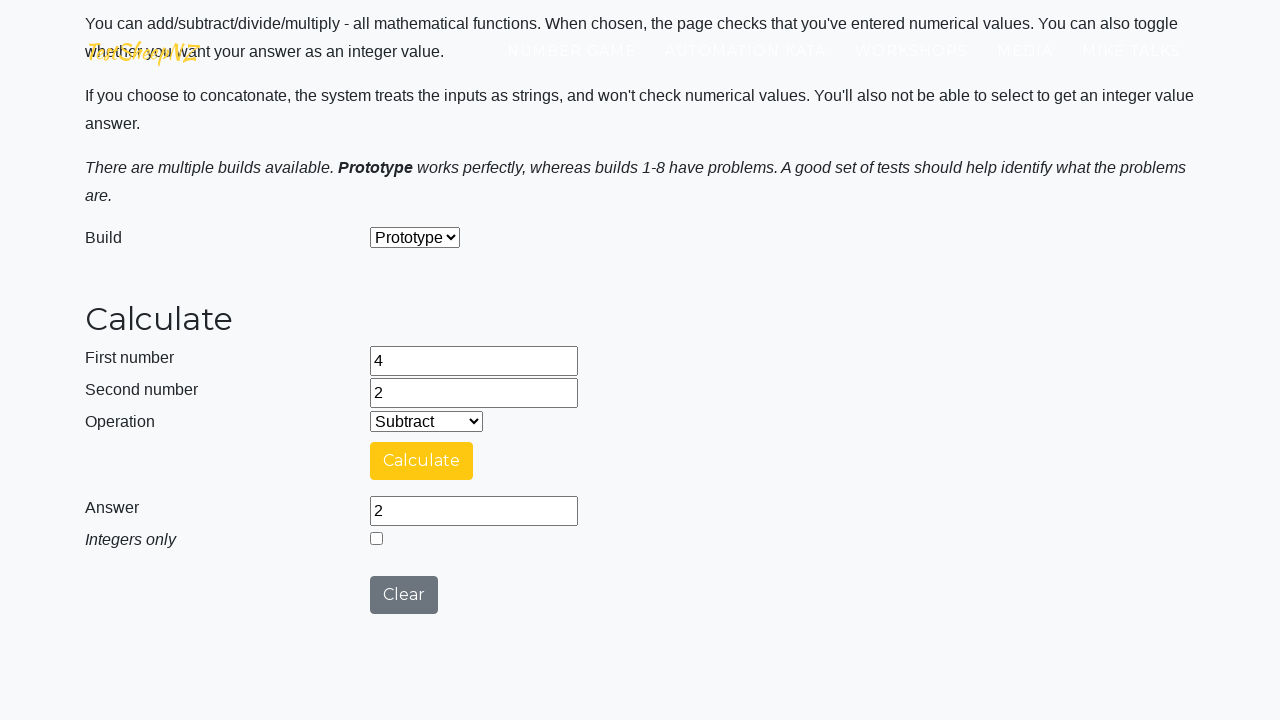